Tests nested iframe handling by navigating to a frame within another frame and entering text in an input field

Starting URL: https://demo.automationtesting.in/Frames.html

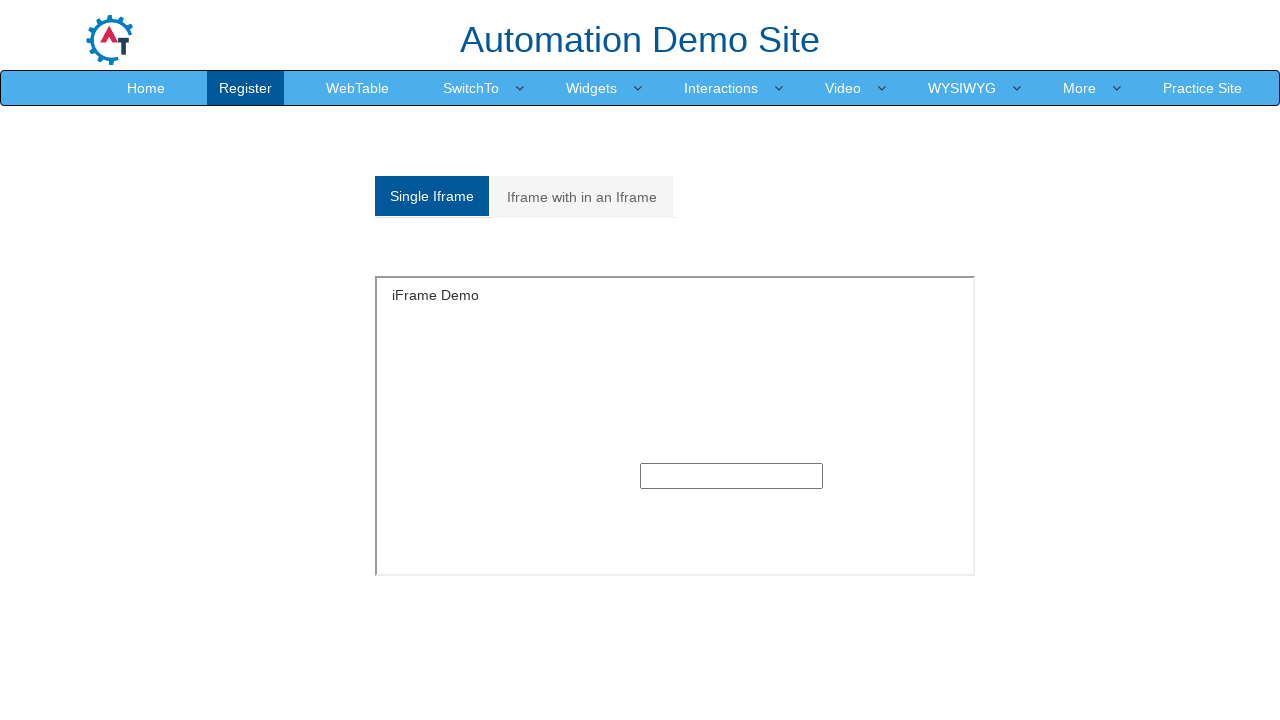

Clicked on 'Iframe with in an Iframe' tab at (582, 197) on text=Iframe with in an Iframe
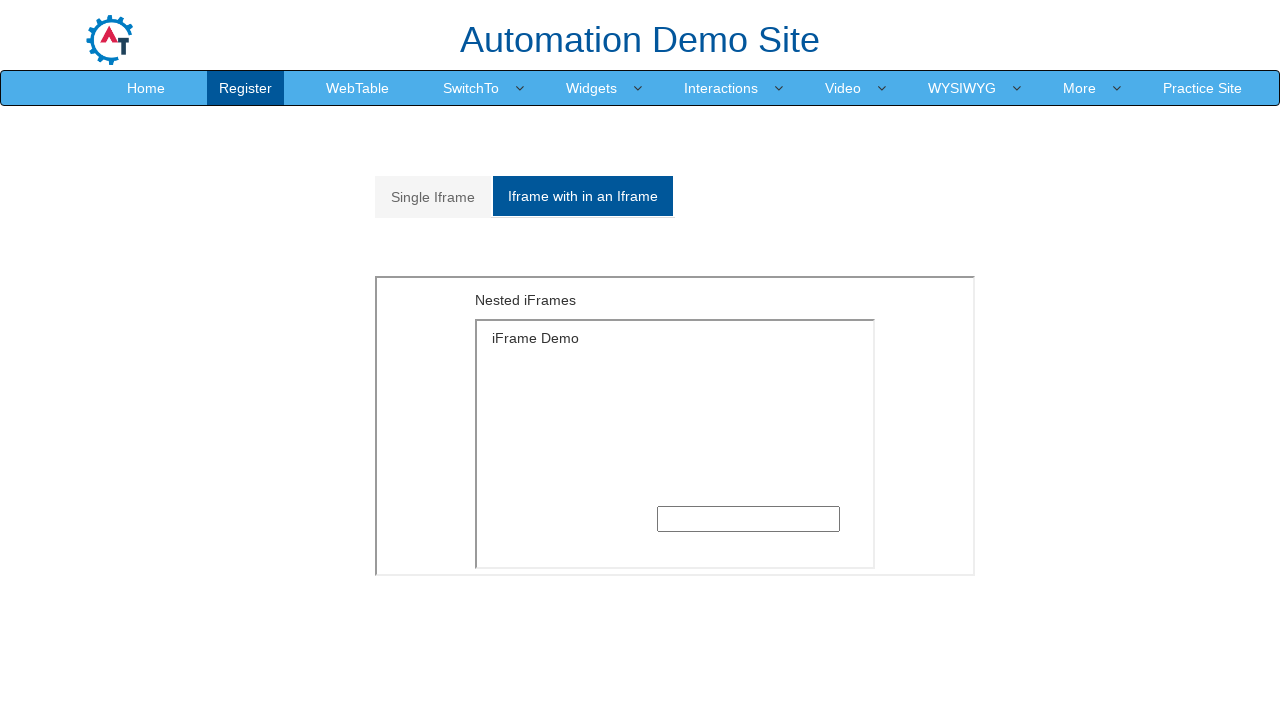

Located parent frame using frame_locator
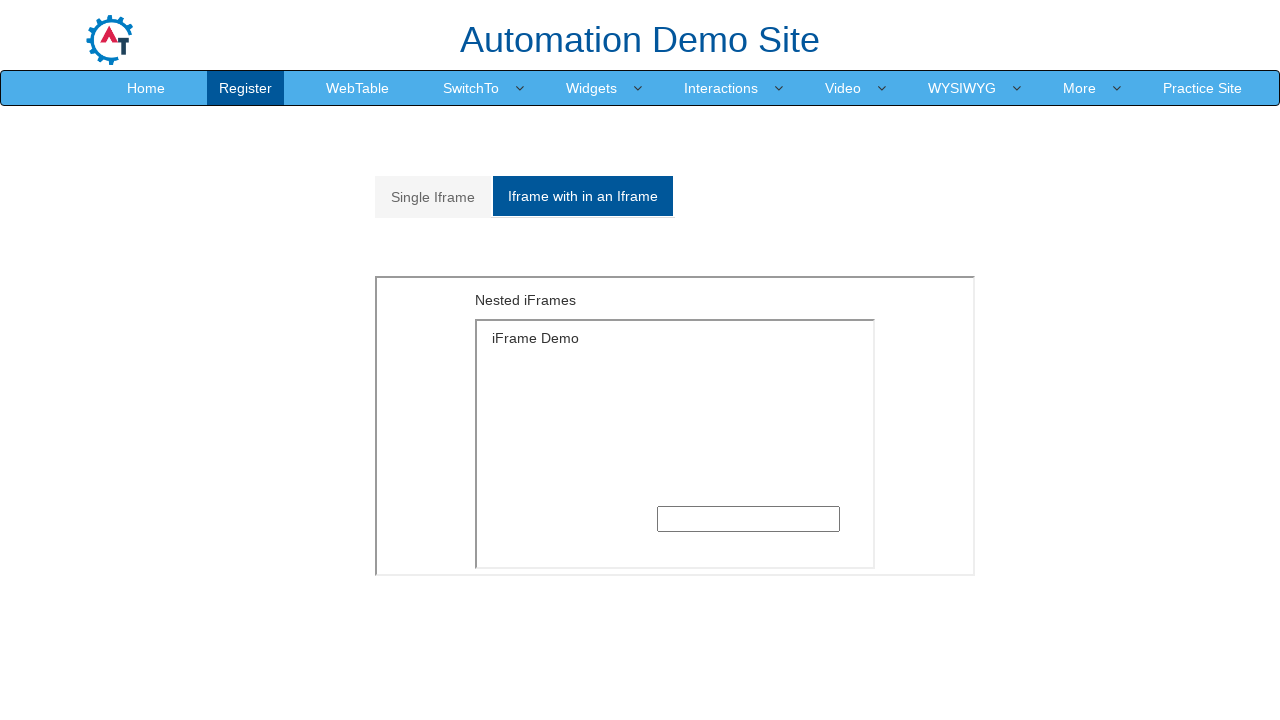

Located nested frame within parent frame
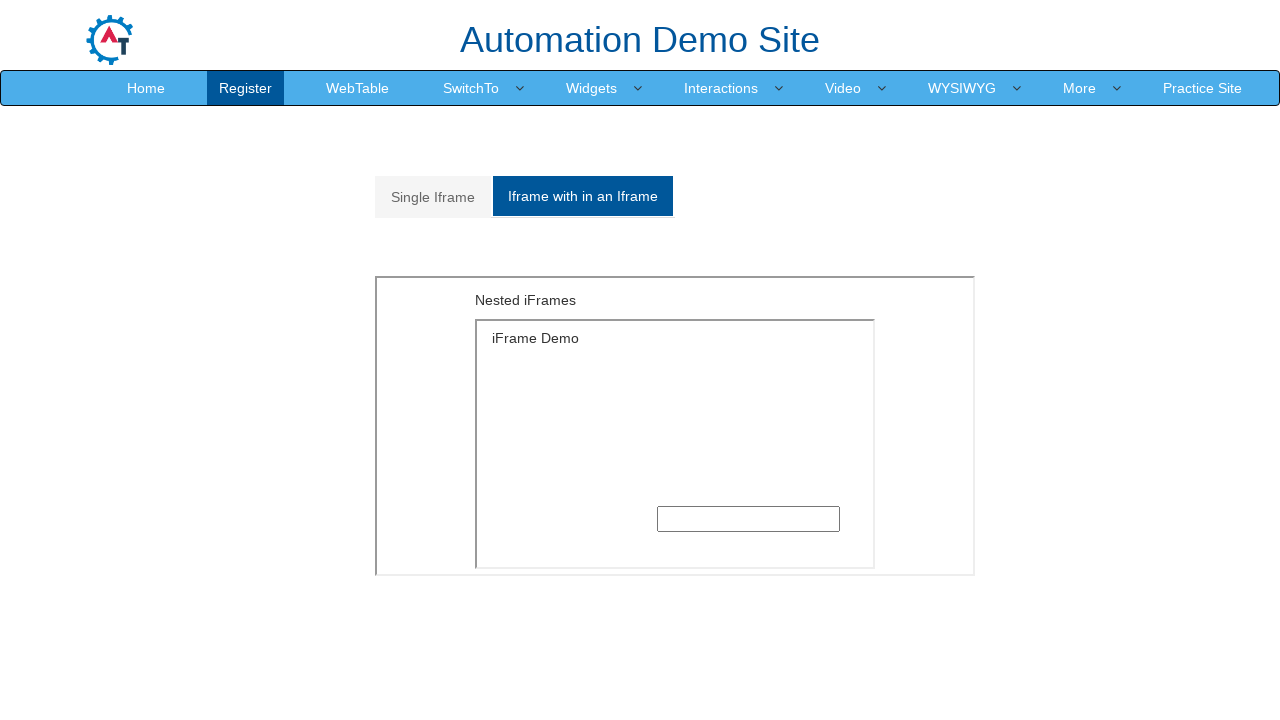

Filled text input field in nested frame with 'hello' on xpath=//div[@id='Multiple']/iframe >> internal:control=enter-frame >> xpath=//if
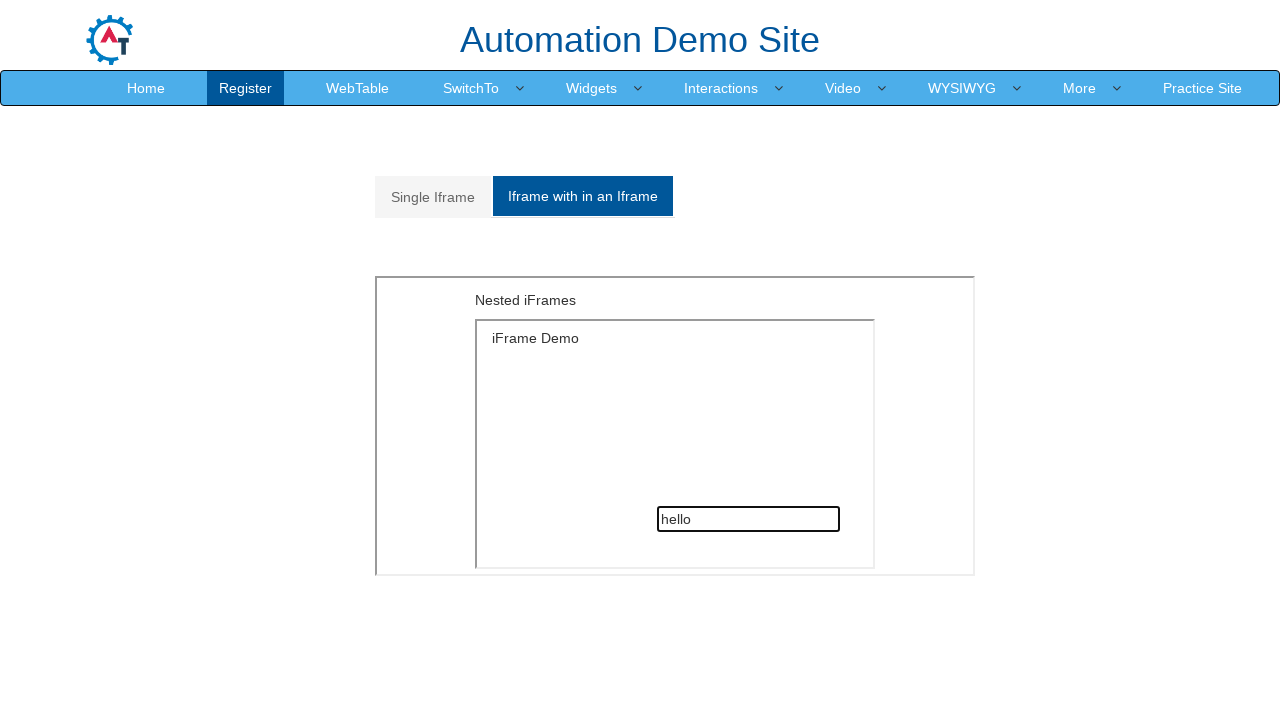

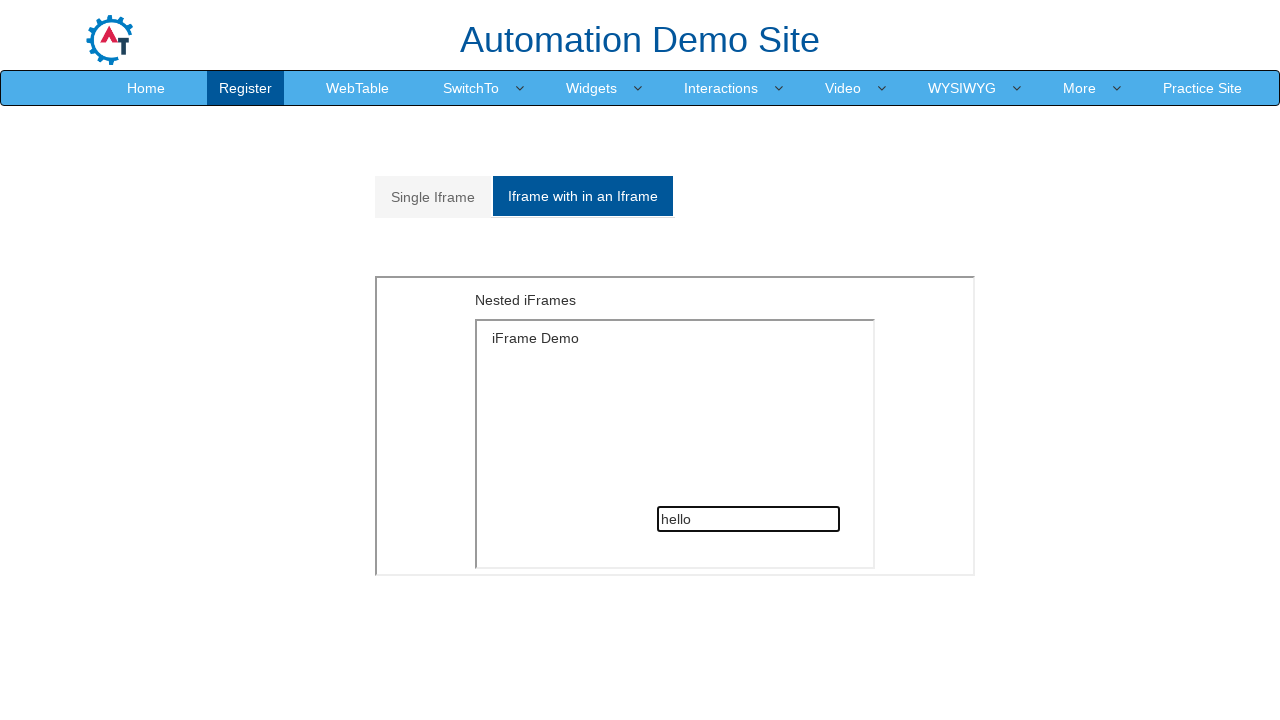